Tests navigation to the Buttons section on the DemoQA Elements page by clicking on the Buttons menu item and verifying the URL changes correctly.

Starting URL: https://demoqa.com/elements

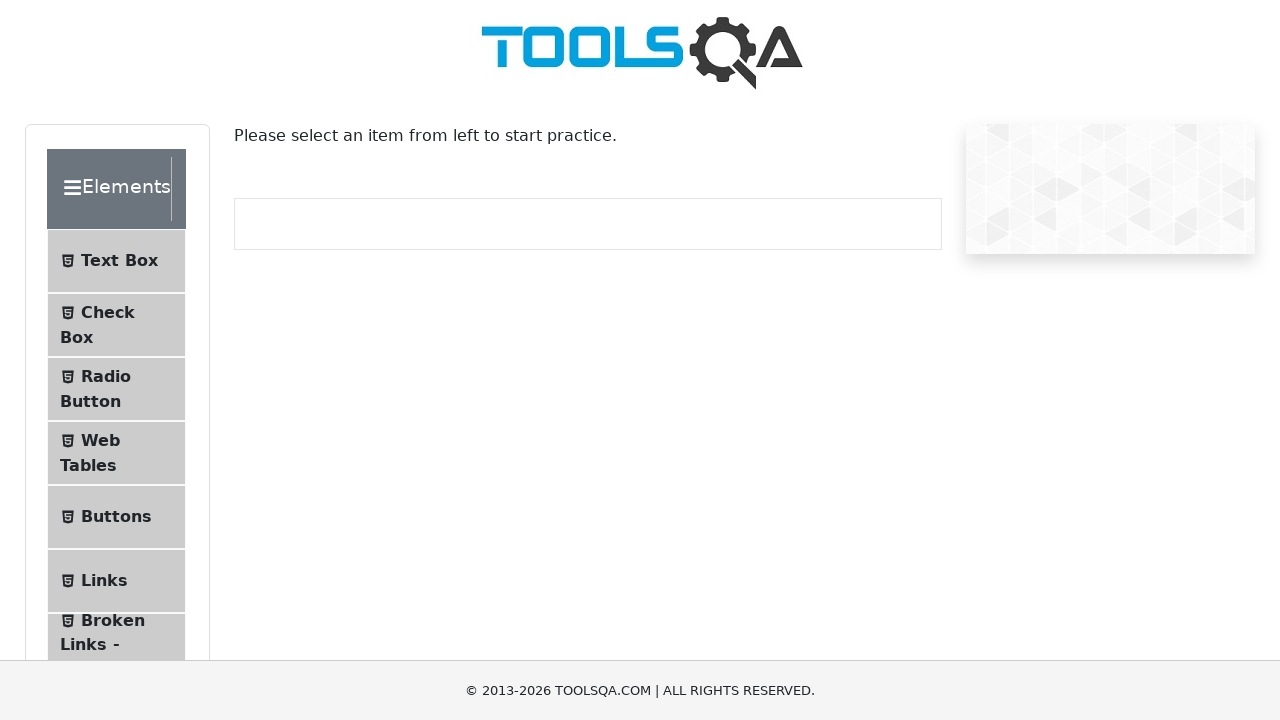

Clicked on the Buttons menu item in the Elements sidebar at (116, 517) on text=Buttons
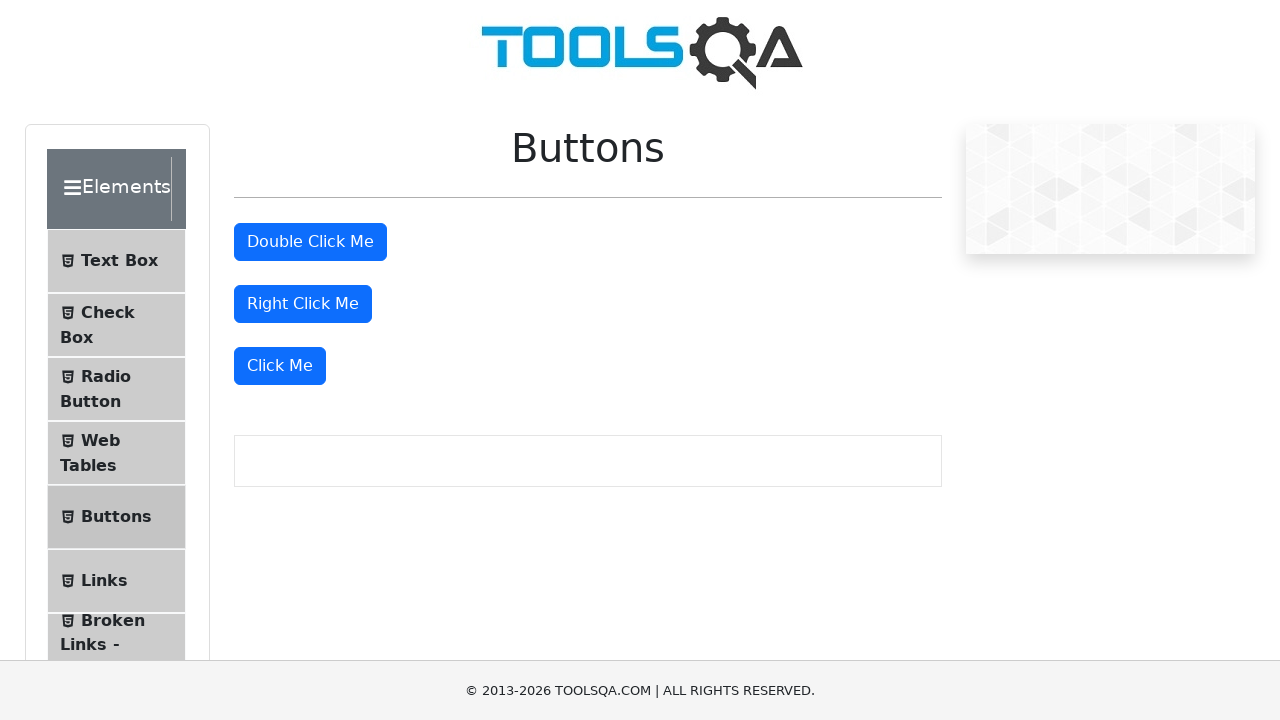

Waited for navigation to Buttons page - URL changed to https://demoqa.com/buttons
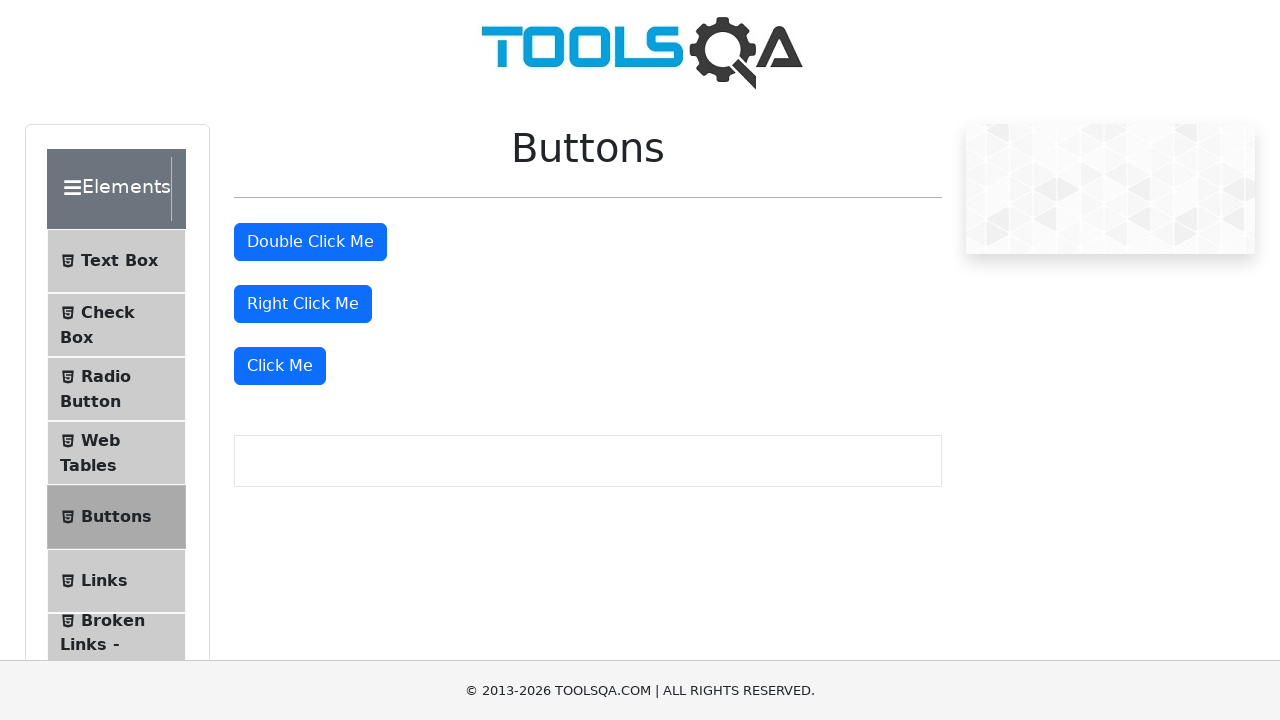

Verified that the current URL is https://demoqa.com/buttons
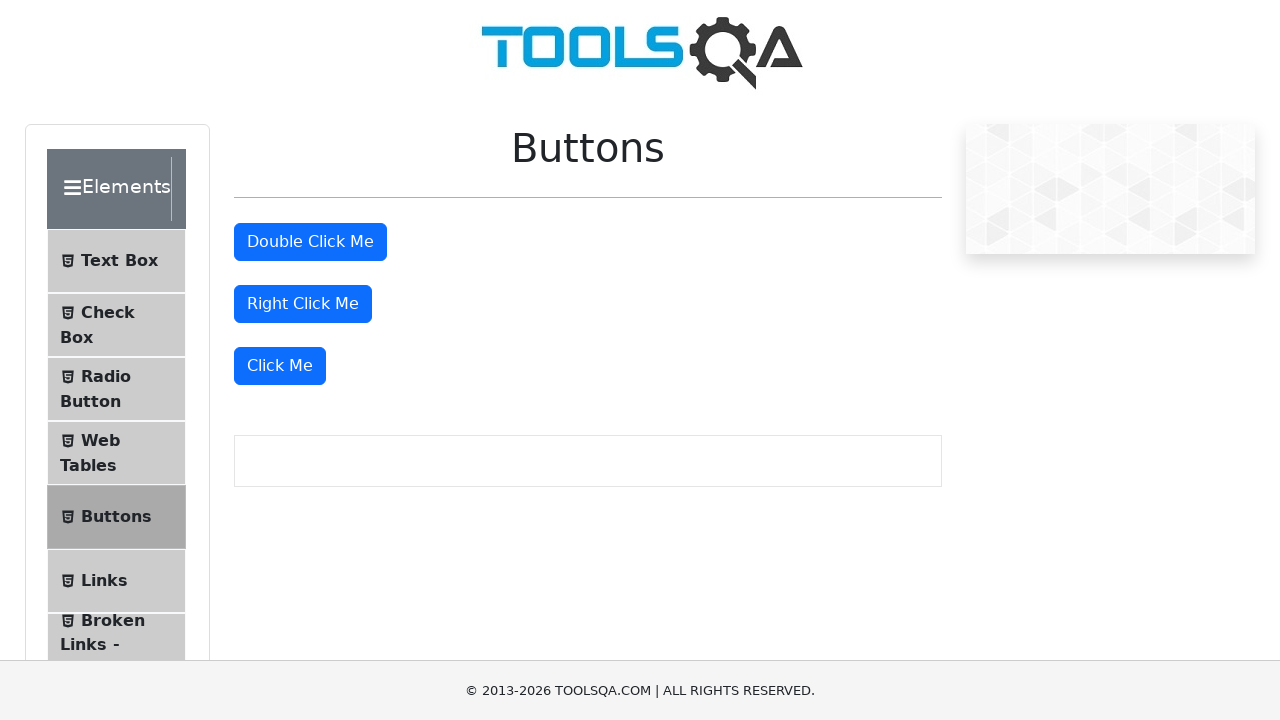

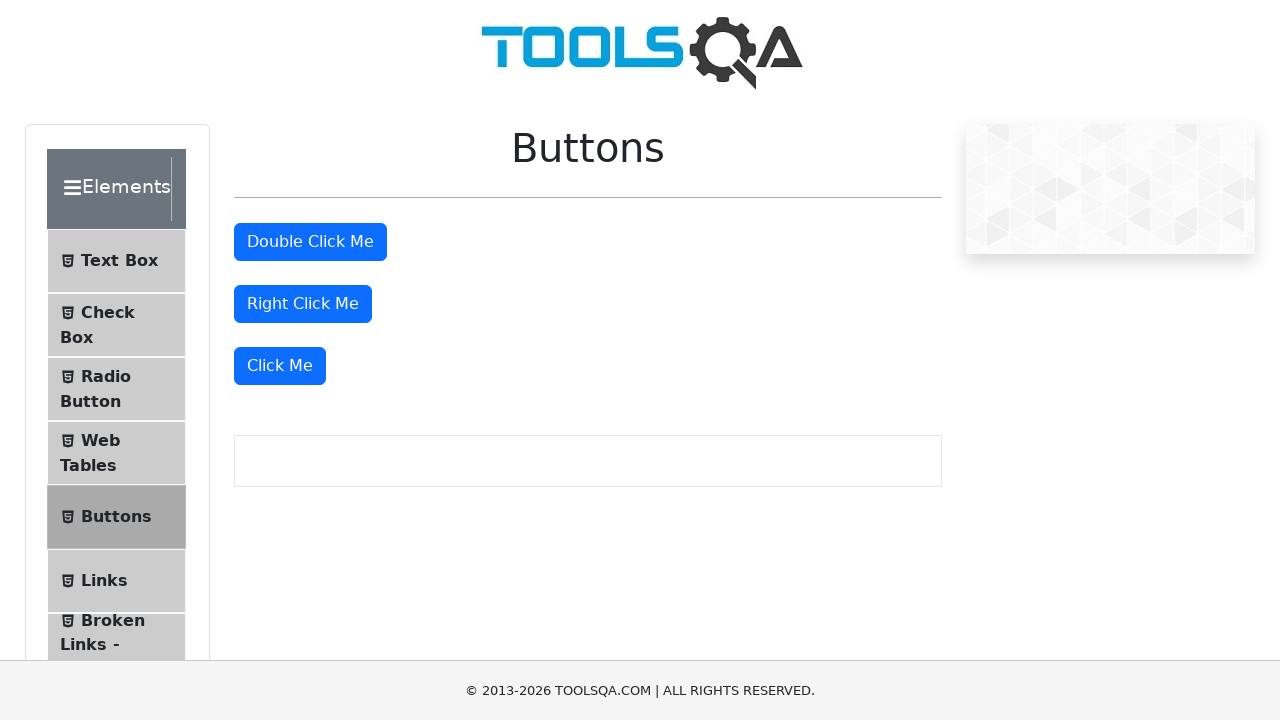